Tests hover functionality by moving the mouse over the h1 heading element on the page

Starting URL: https://testeroprogramowania.github.io/selenium/basics.html

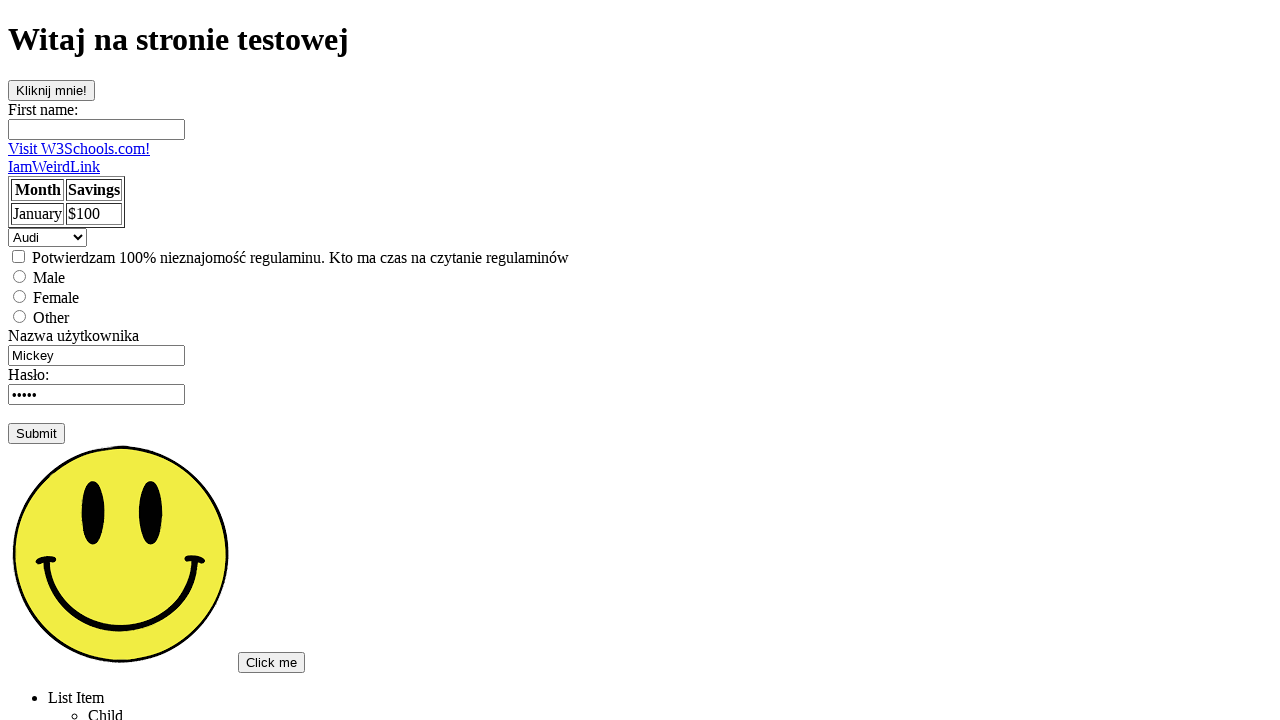

Navigated to the test page
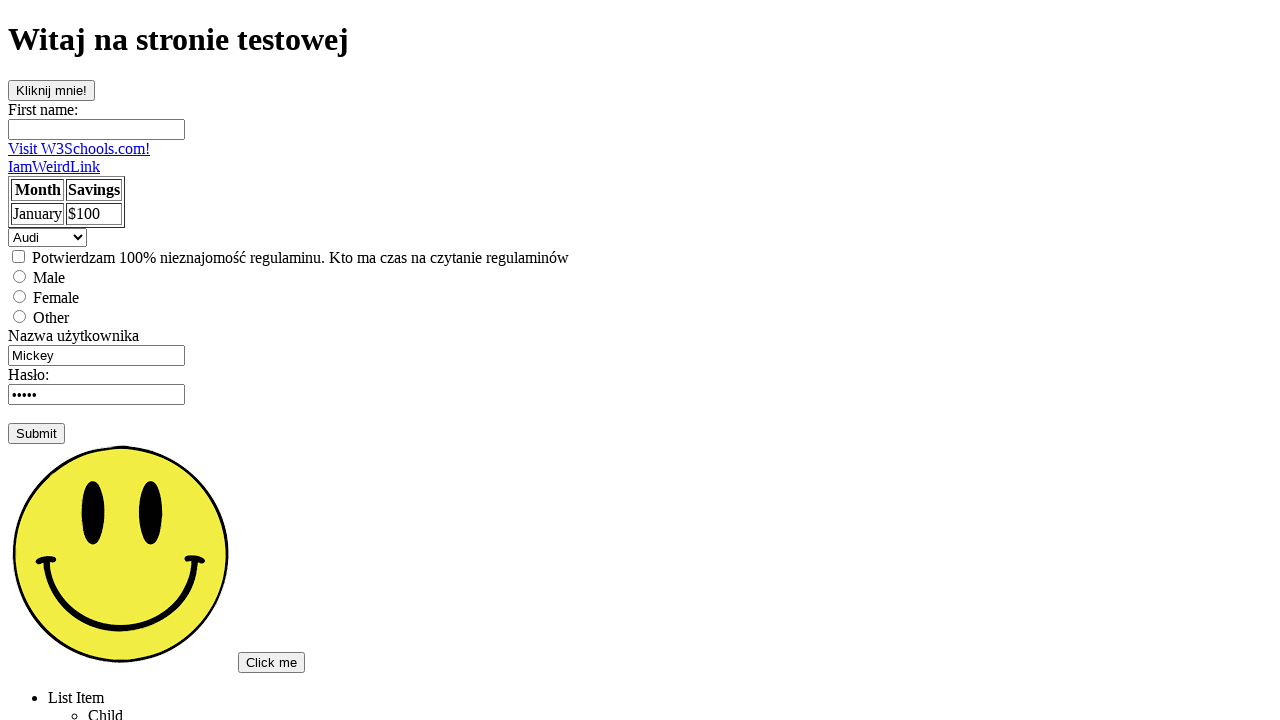

Hovered over the h1 heading element at (640, 40) on h1
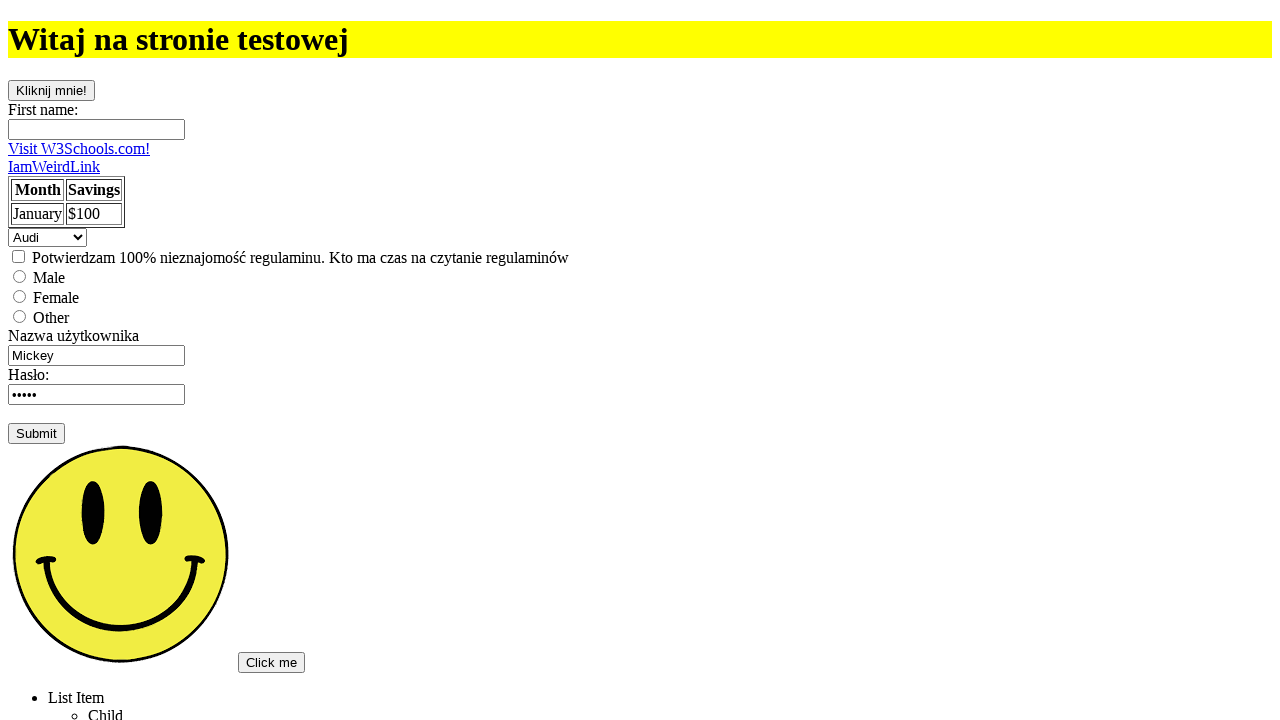

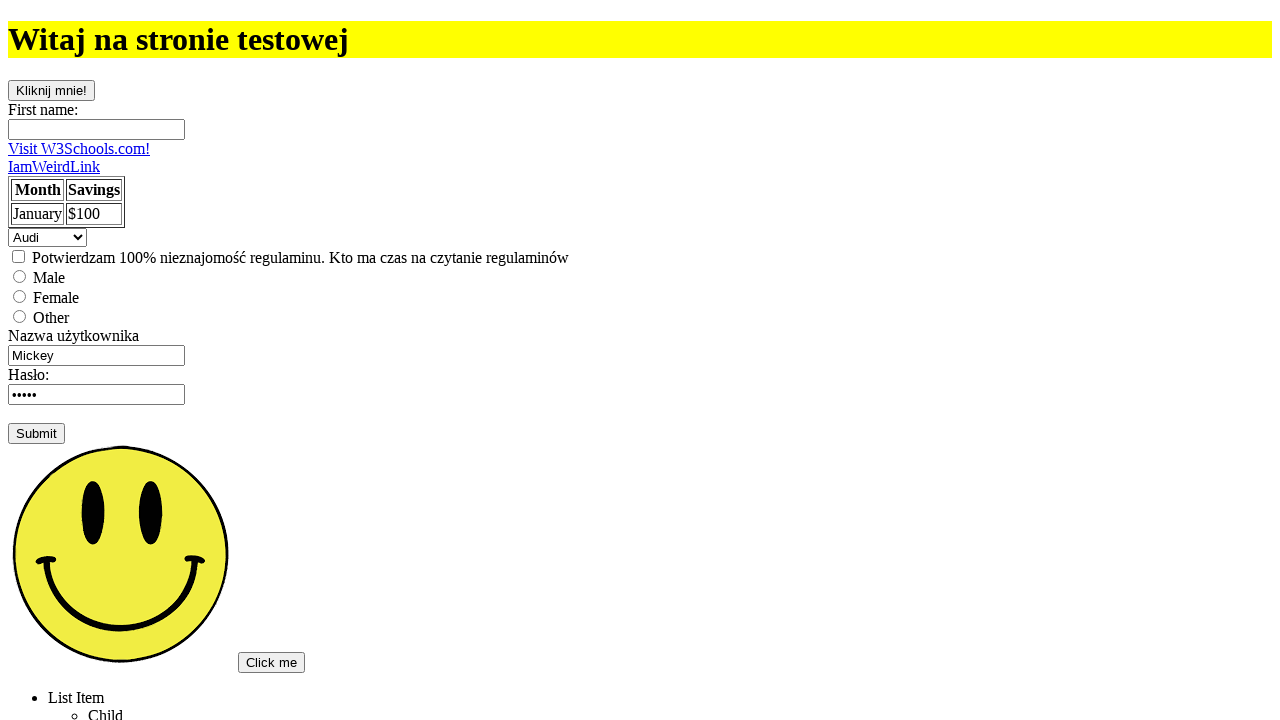